Tests dynamic loading with wait for loading bar invisibility after clicking Start

Starting URL: https://the-internet.herokuapp.com/dynamic_loading/2

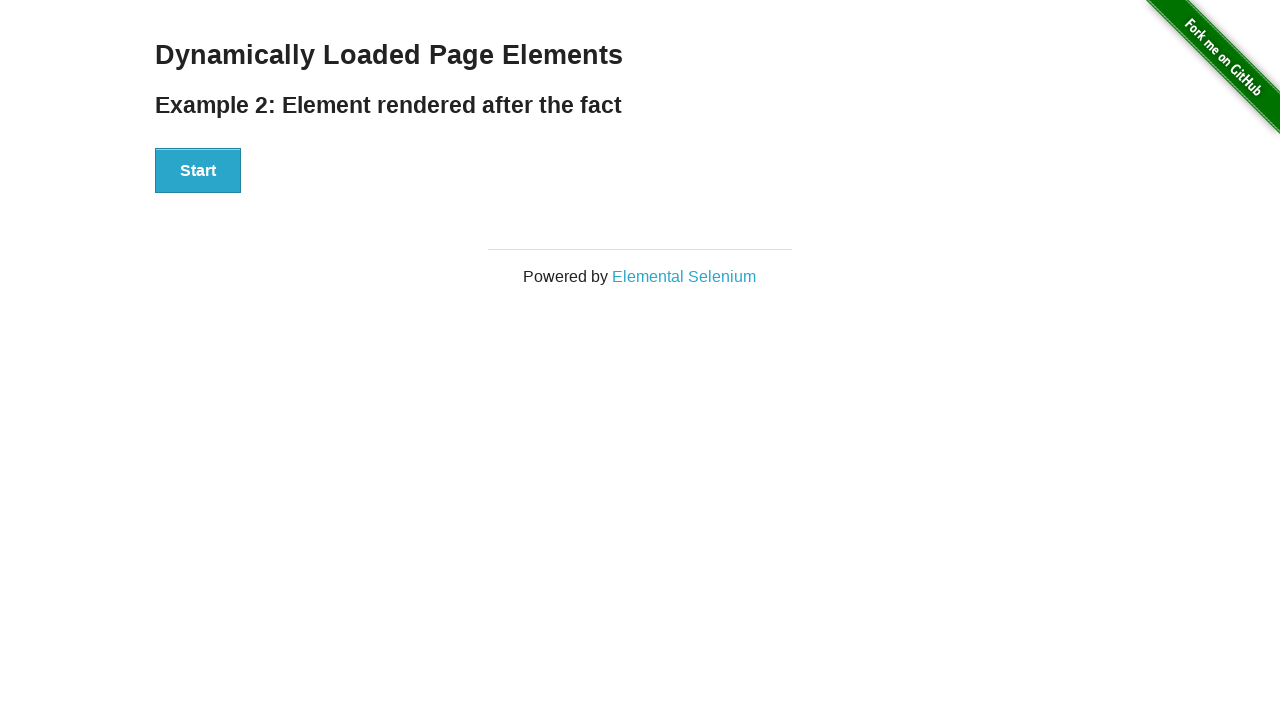

Clicked Start button to initiate dynamic loading at (198, 171) on xpath=//button[text()='Start']
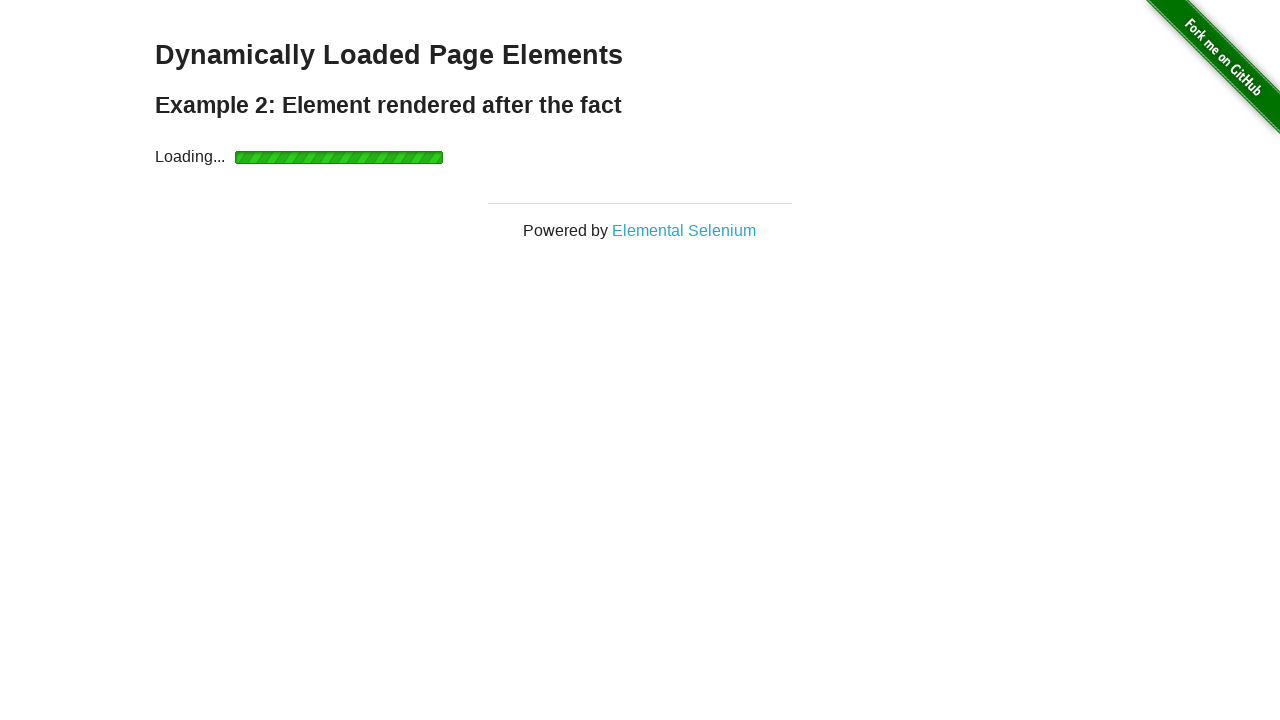

Loading bar became invisible after dynamic content load
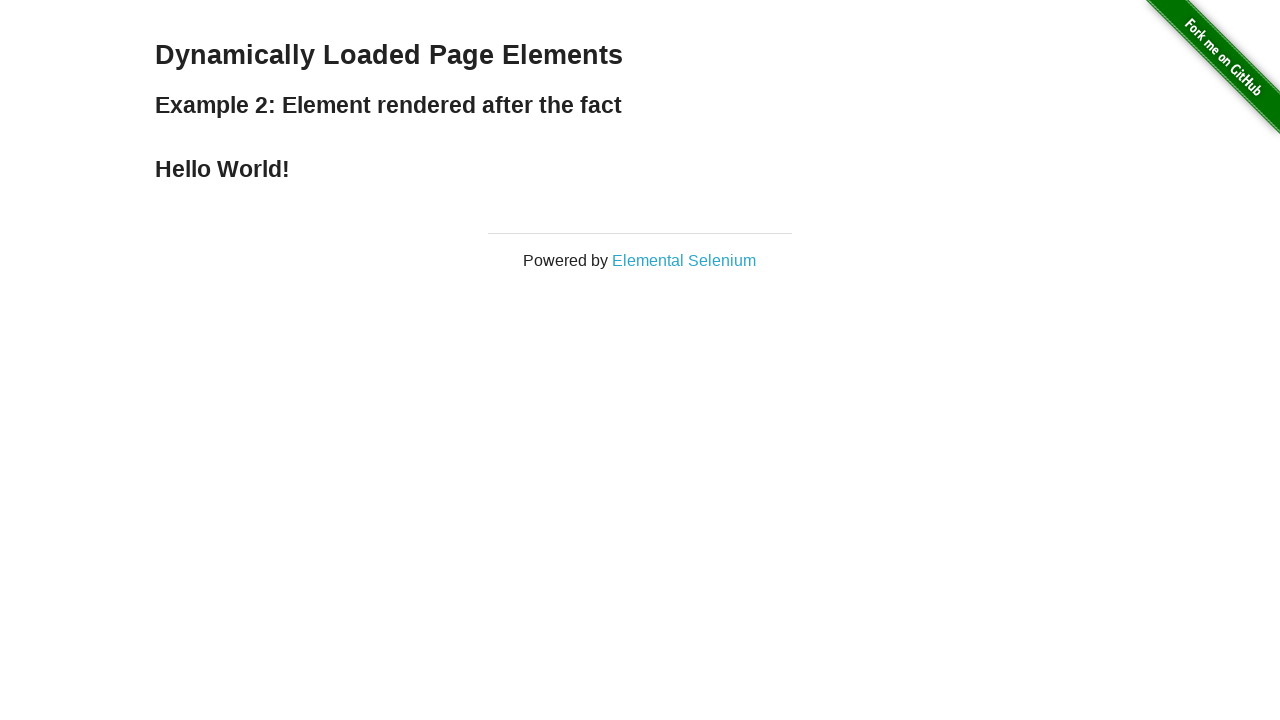

Hello World text appeared and is visible in DOM
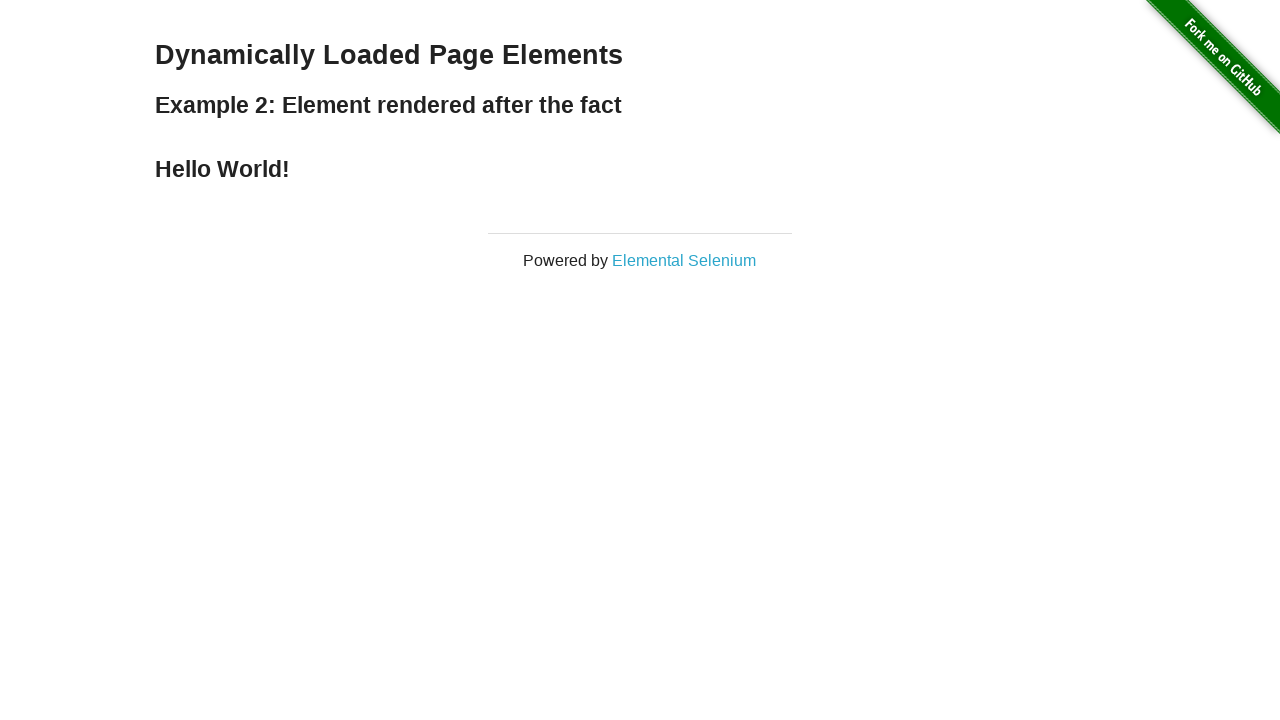

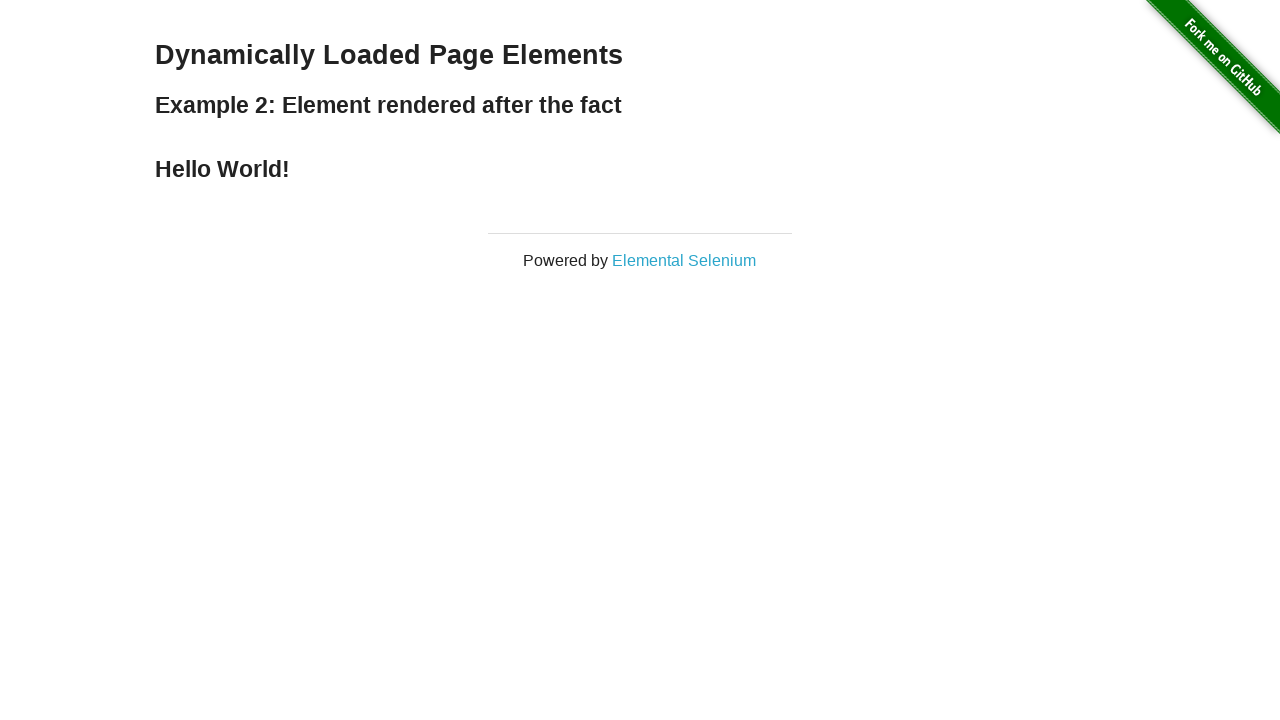